Tests registration form validation when password field is empty

Starting URL: http://automationbykrishna.com

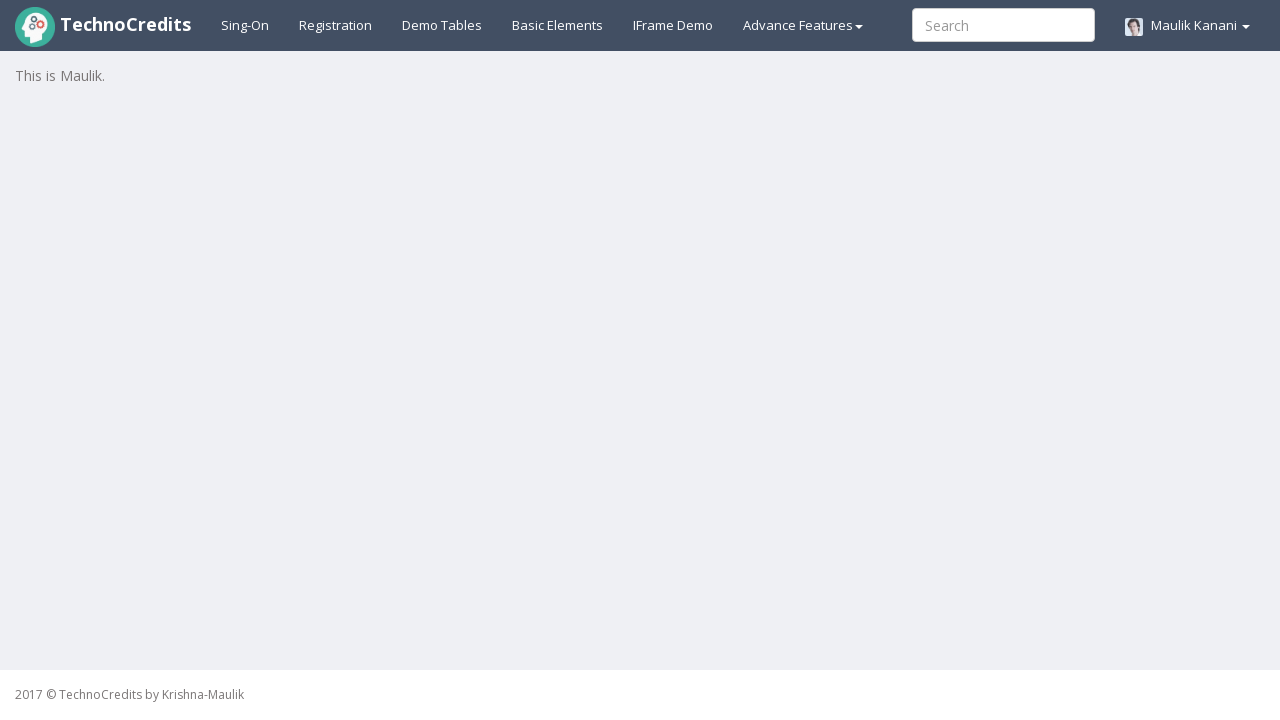

Clicked registration button to navigate to registration page at (336, 25) on #registration2
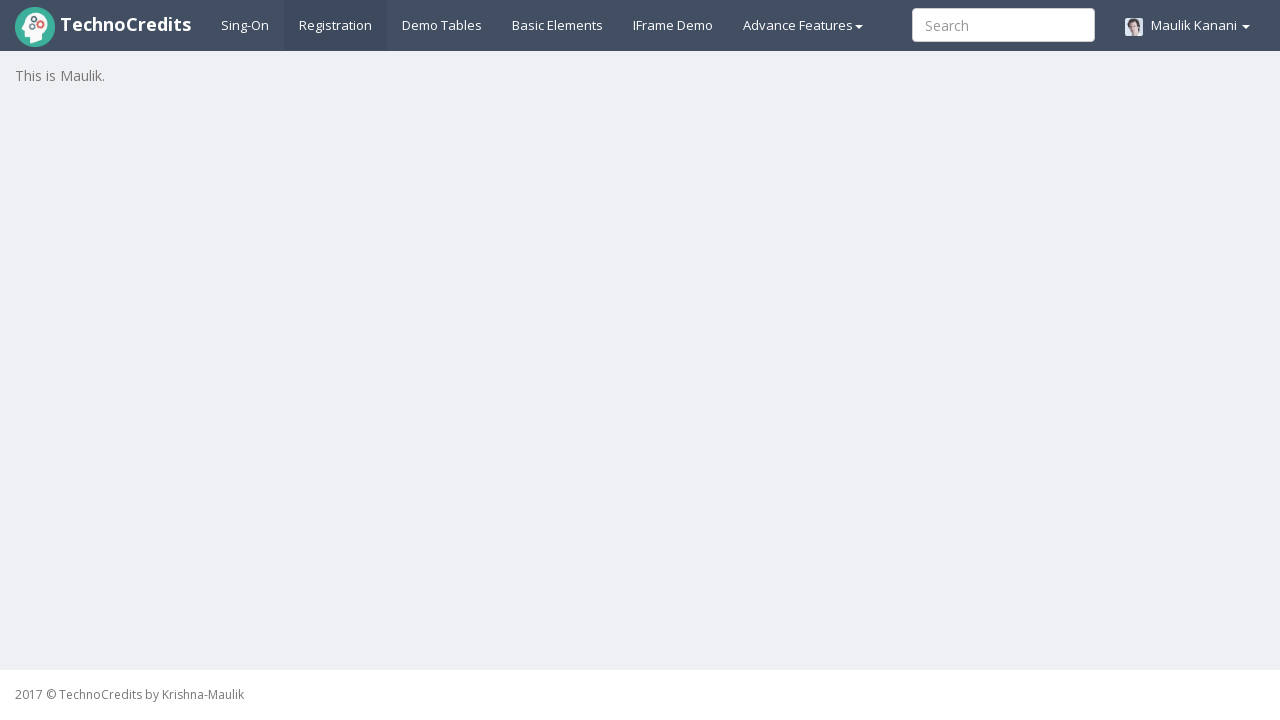

Filled full name field with 'Jessica Marie Harris' on #fullName
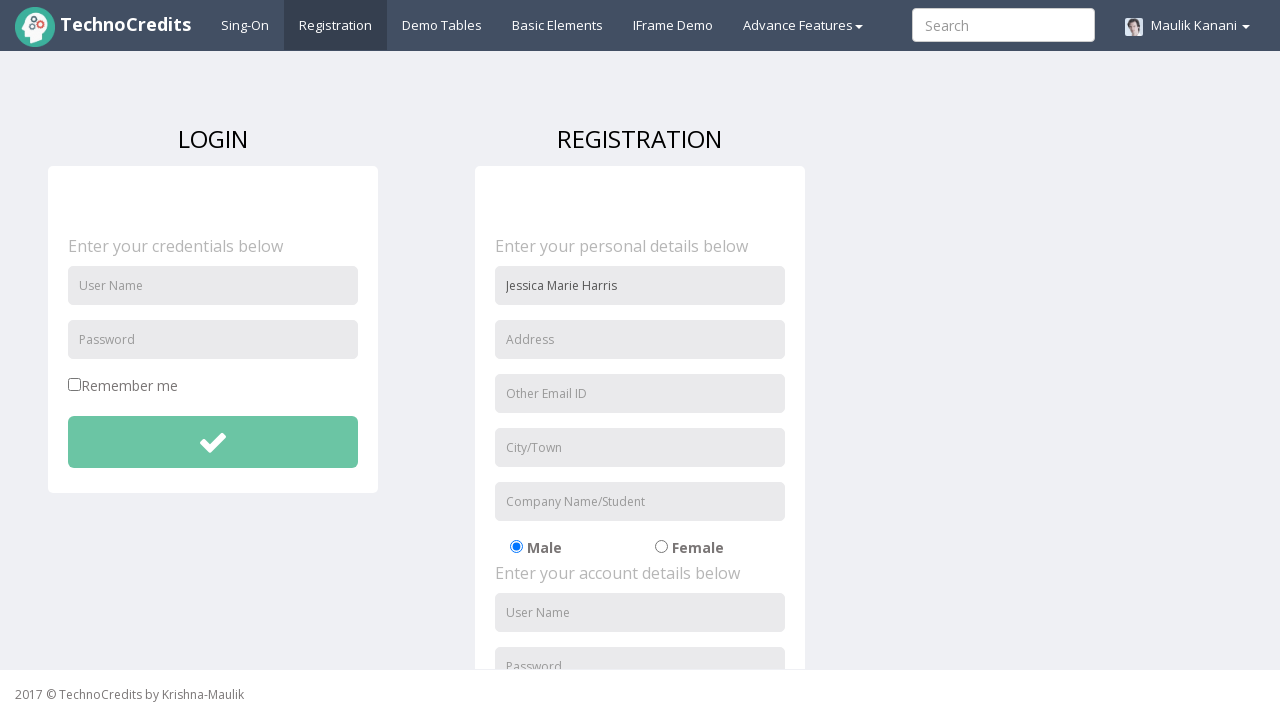

Filled address field with 'Nevada, USA' on input[placeholder='Address']
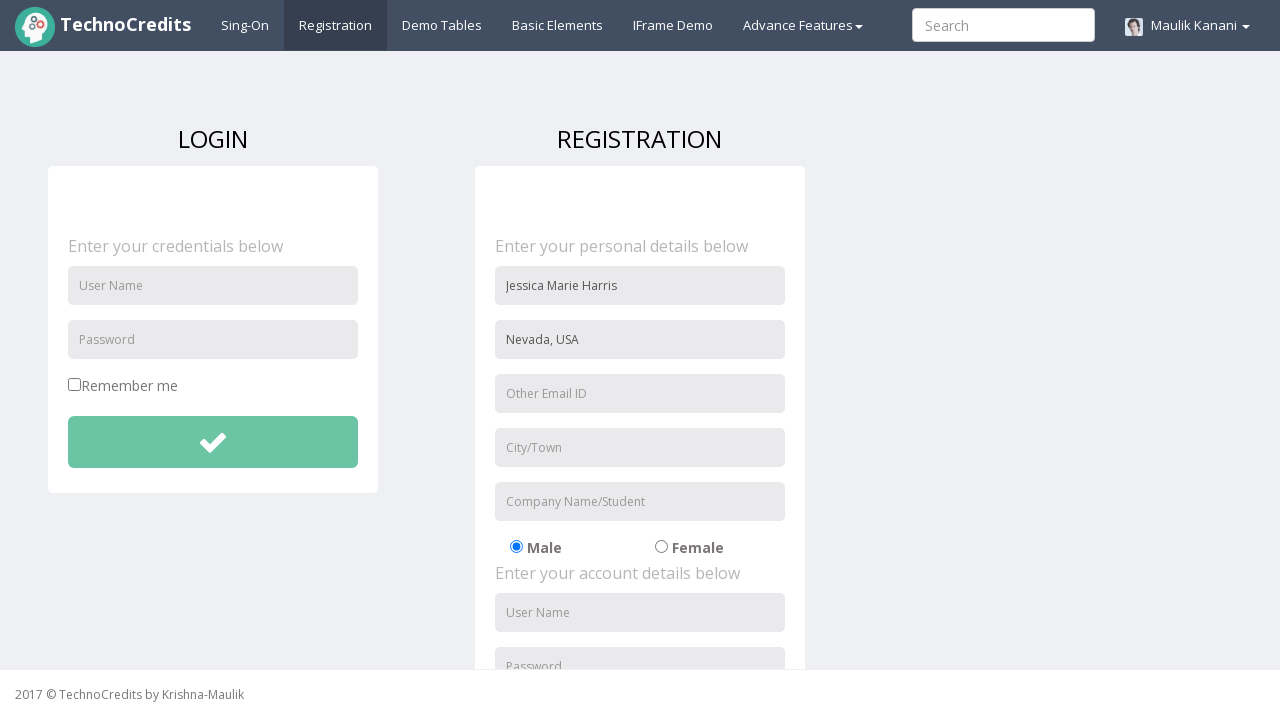

Filled email field with 'jessica.harris@example.com' on input[name='useremail']
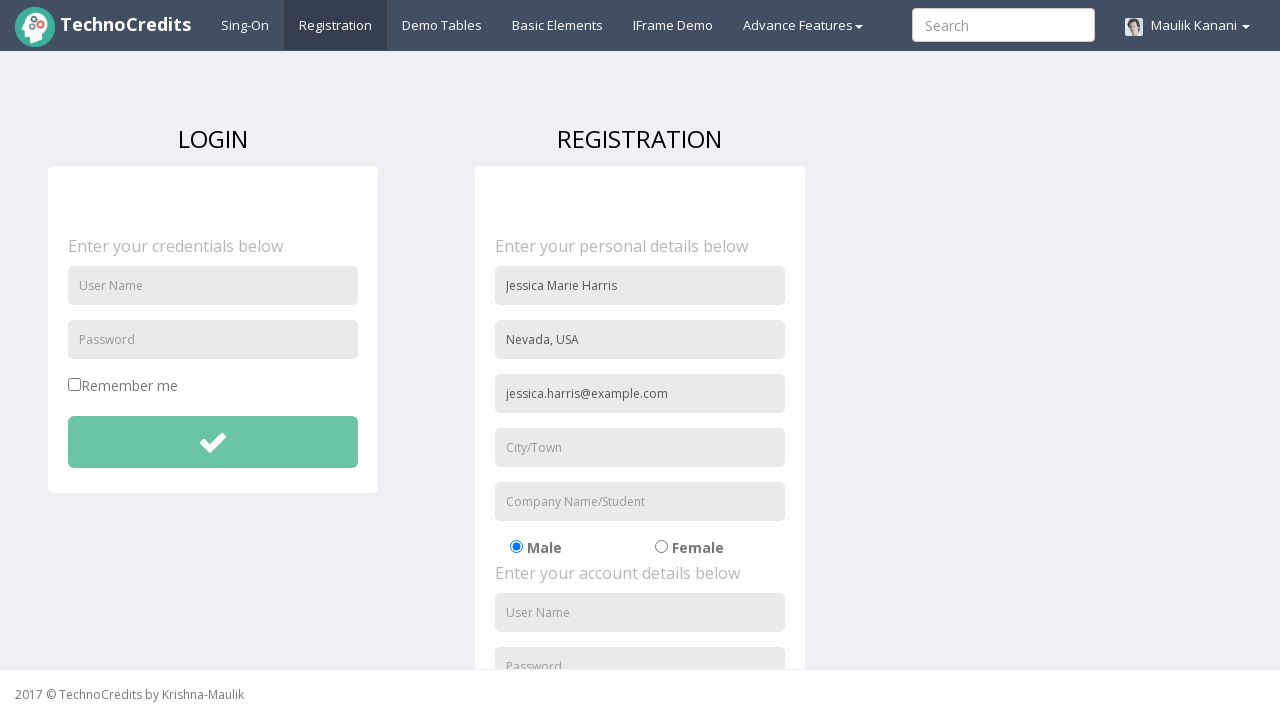

Filled city field with 'Las Vegas' on #usercity
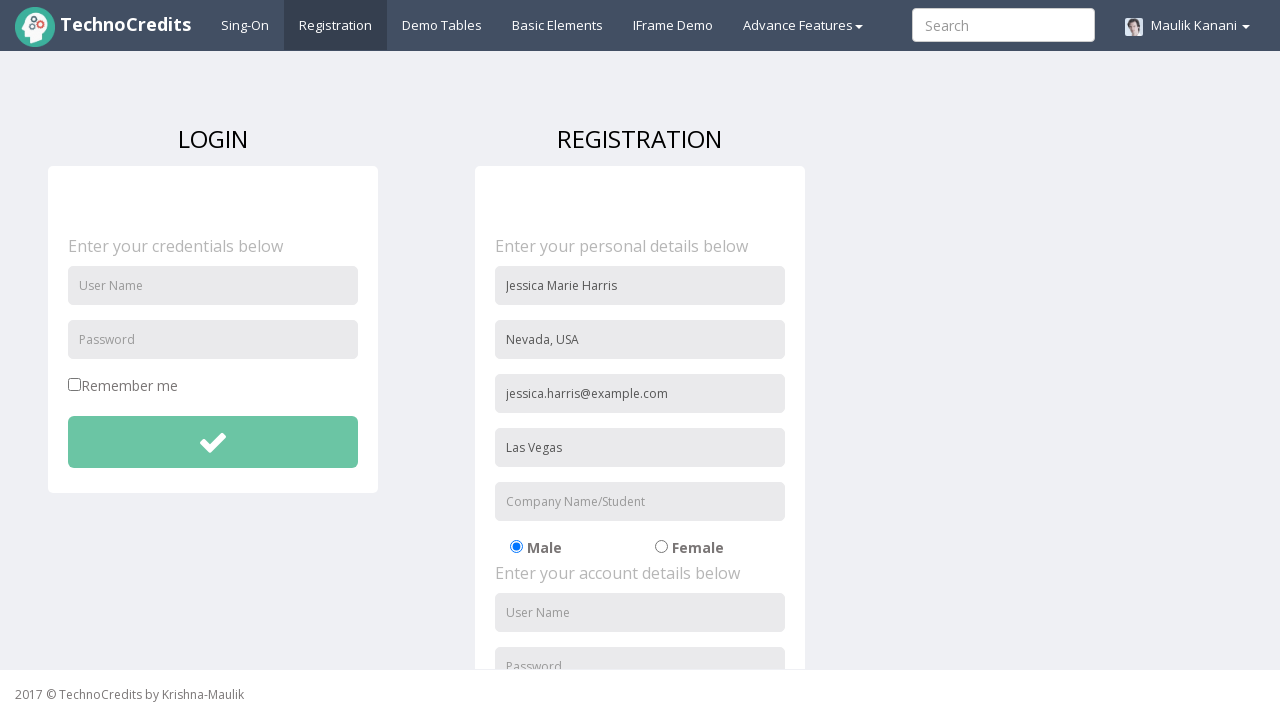

Filled organization field with 'CyberTech' on input[name='organization']
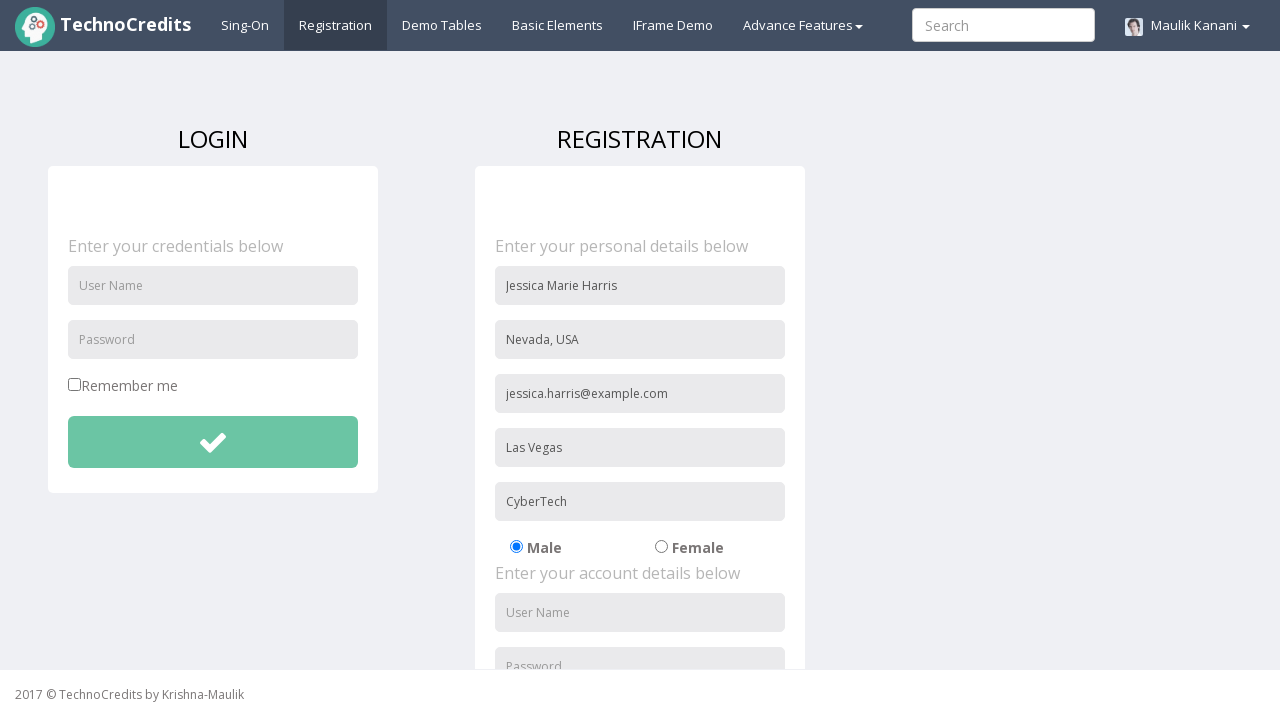

Scrolled to signup agreement checkbox
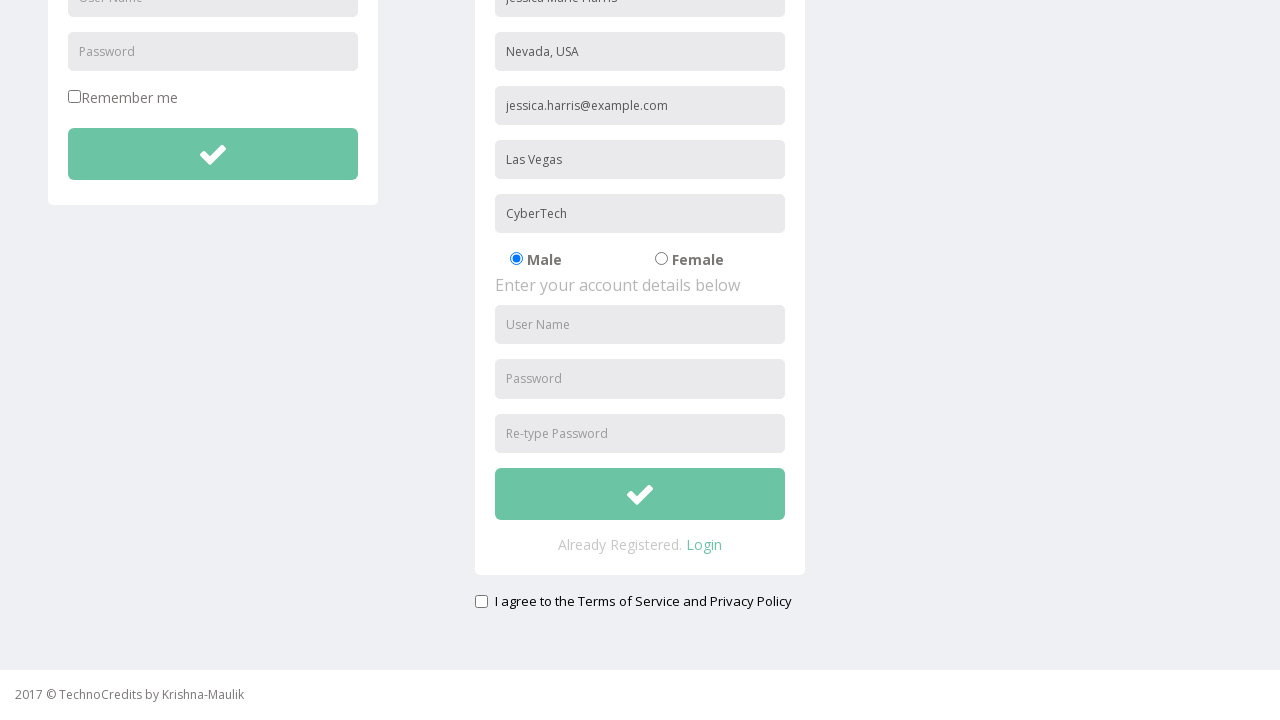

Selected gender radio button at (661, 259) on #radio-02
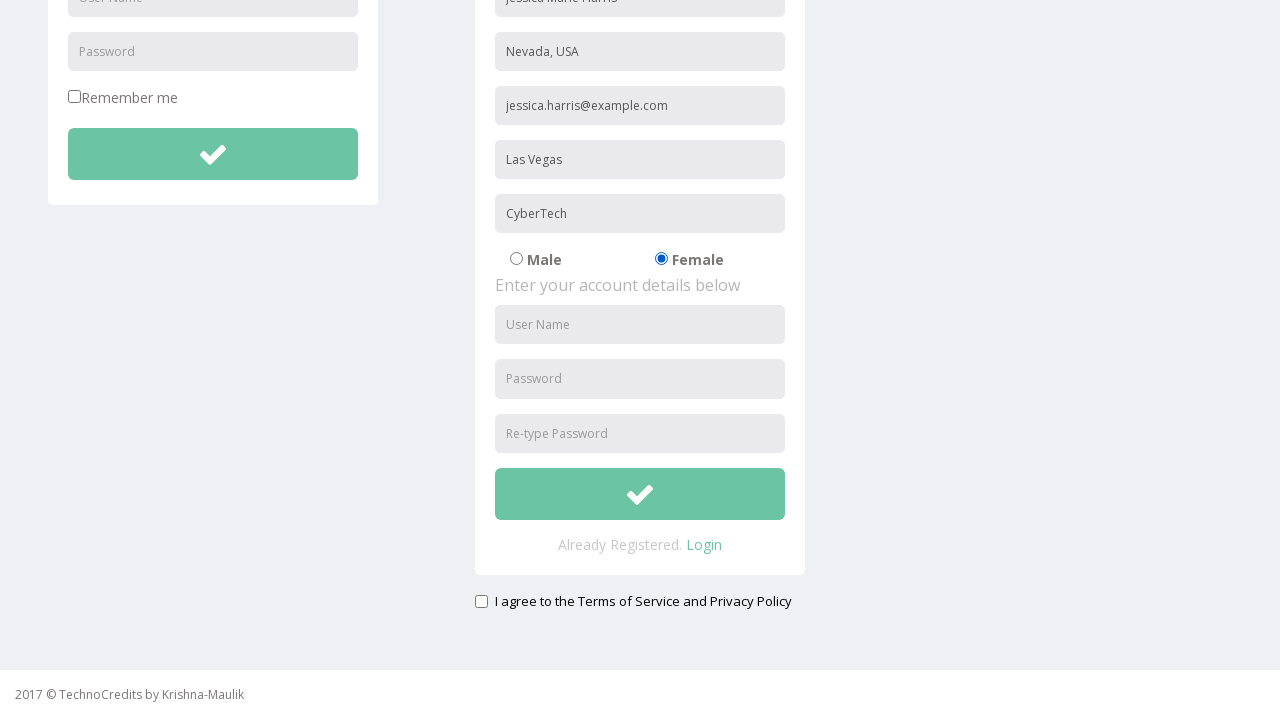

Filled username field with 'jessica_harris' on #usernameReg
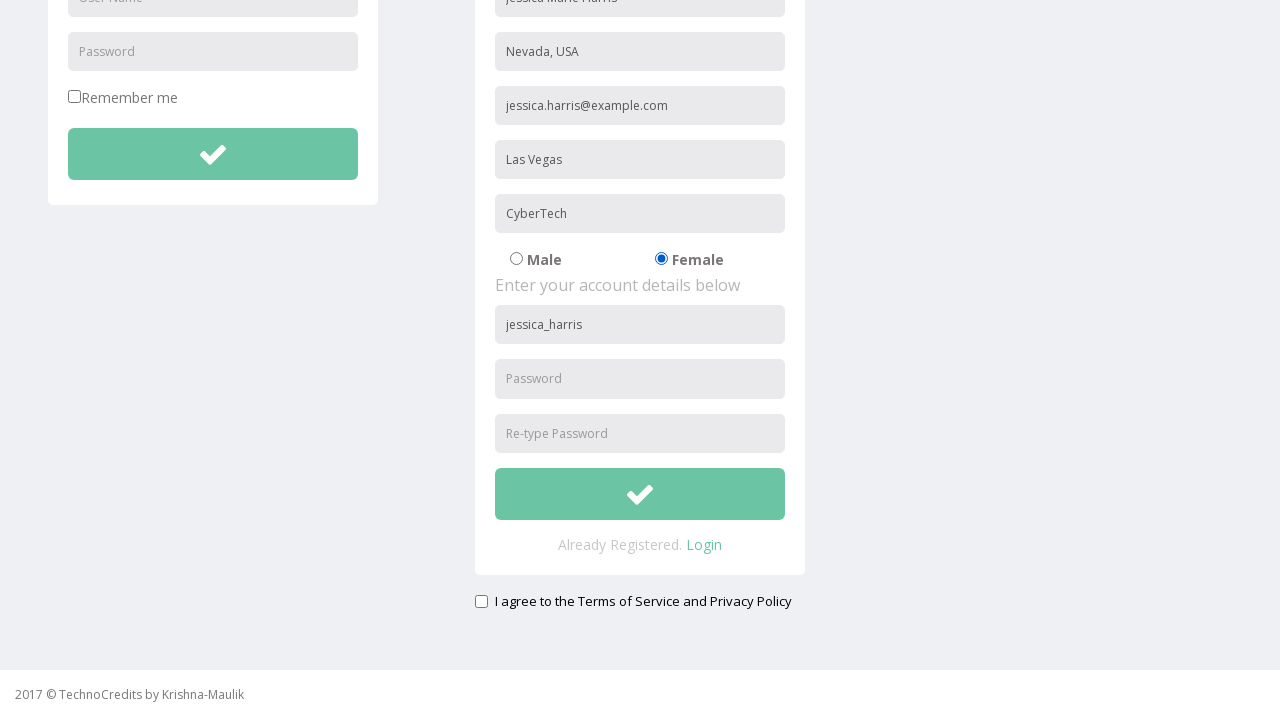

Filled re-password field with 'MissingPass@2024' (password field left empty) on #repasswordReg
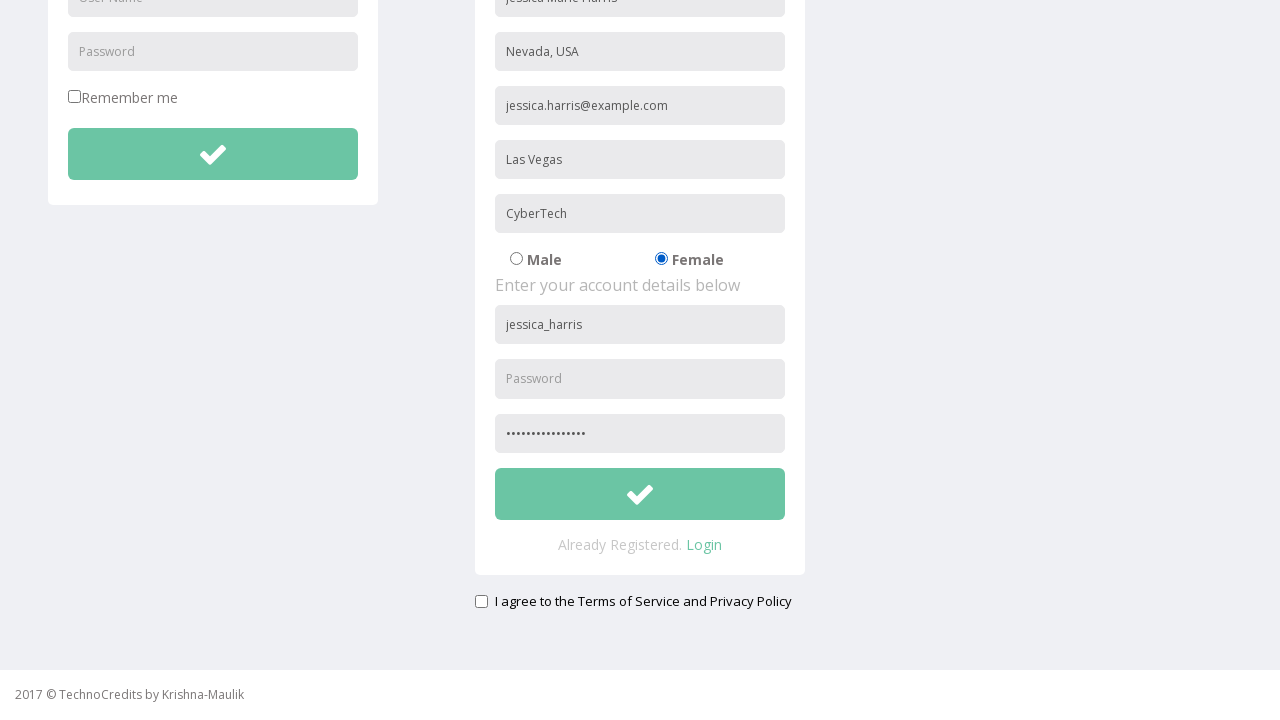

Checked signup agreement checkbox at (481, 601) on #signupAgreement
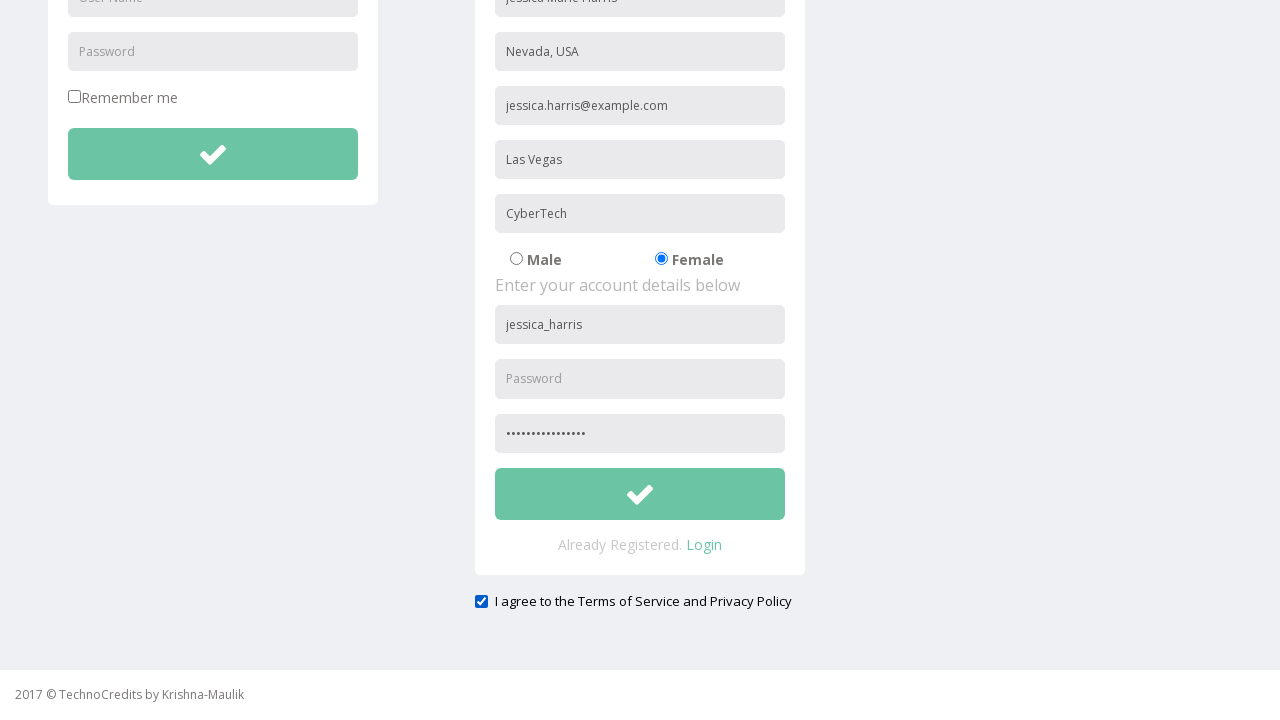

Clicked submit button to submit registration form at (640, 494) on #btnsubmitsignUp
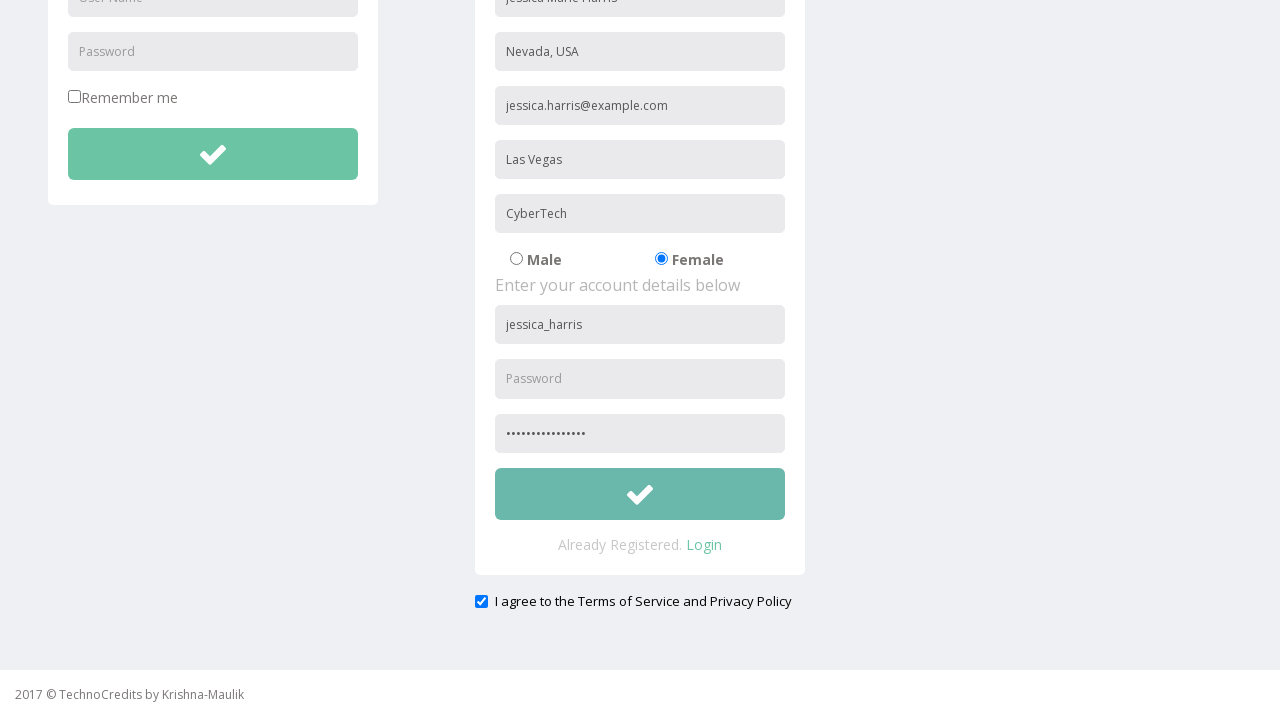

Set up dialog handler to accept validation alert for empty password field
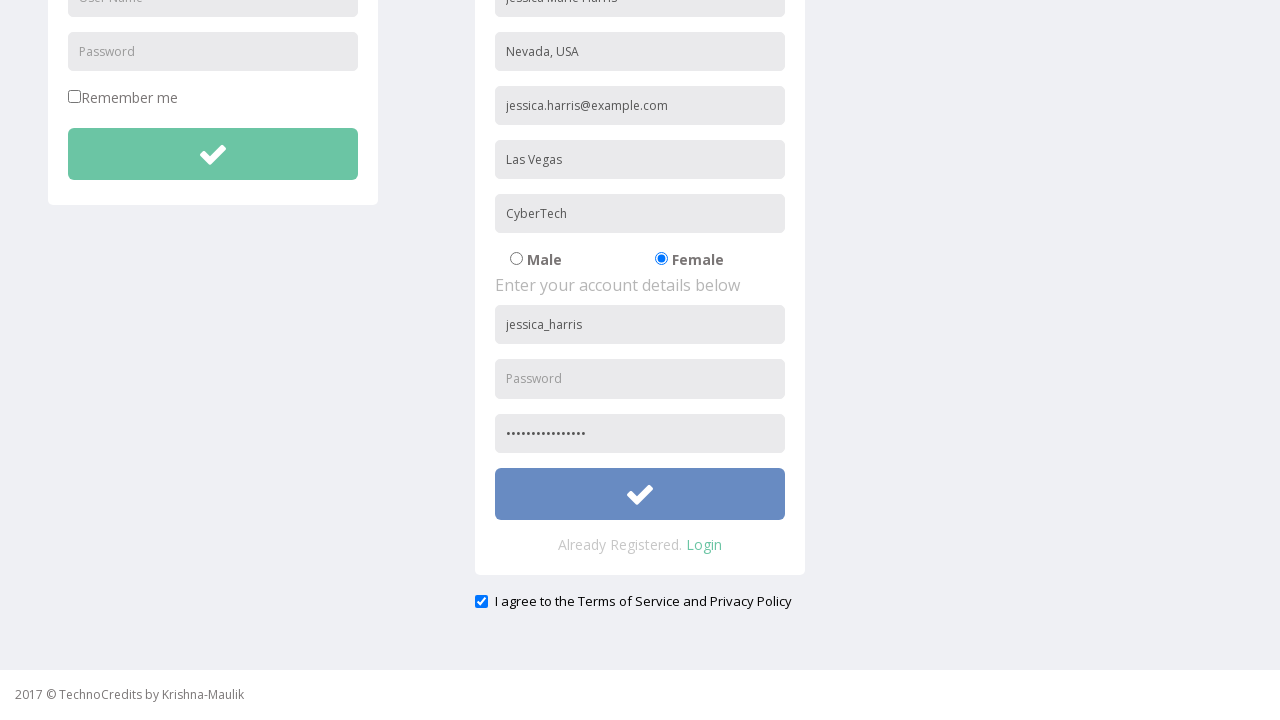

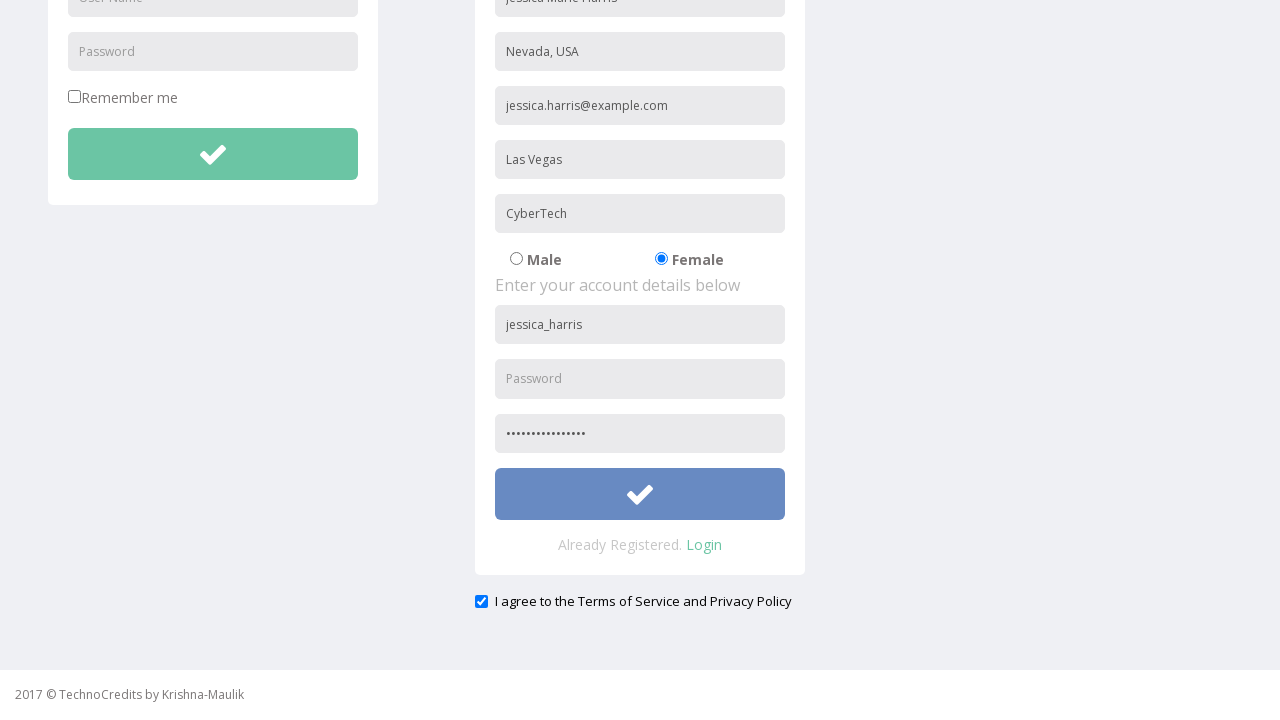